Tests file upload functionality by navigating to the file upload page, uploading a test file, and verifying the success message is displayed.

Starting URL: https://the-internet.herokuapp.com/

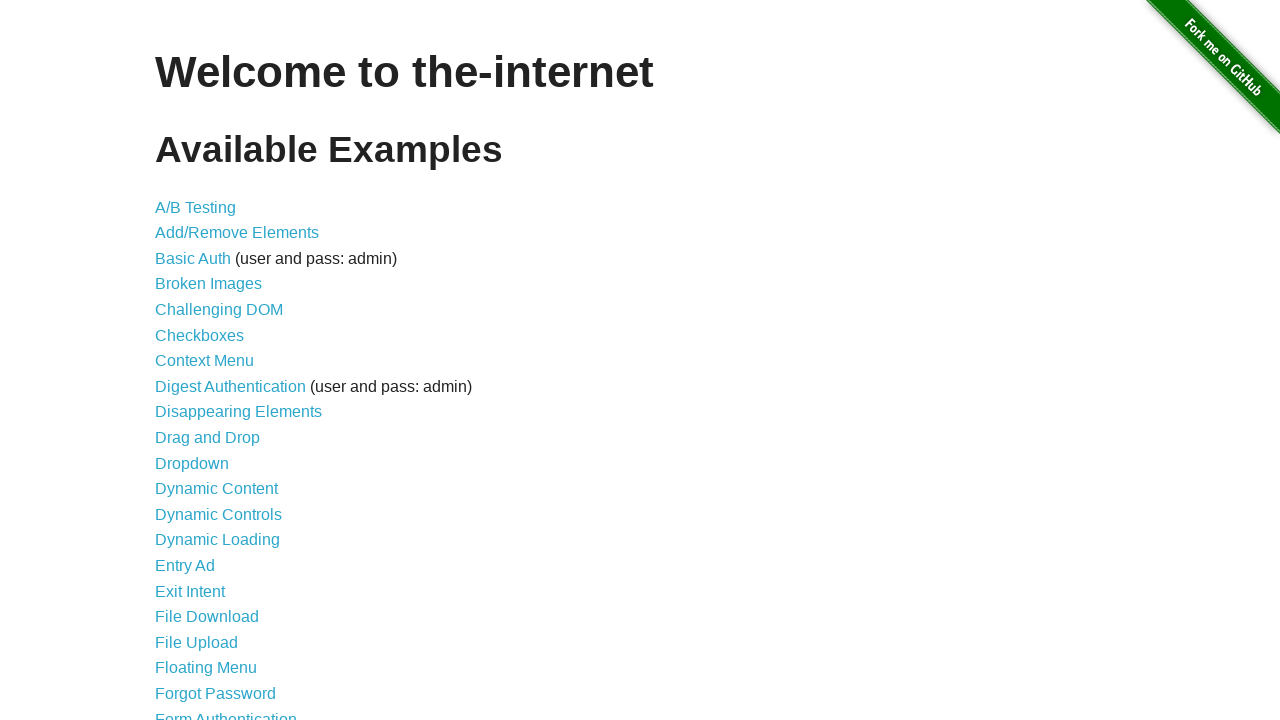

Clicked on File Upload link at (196, 642) on text=File Upload
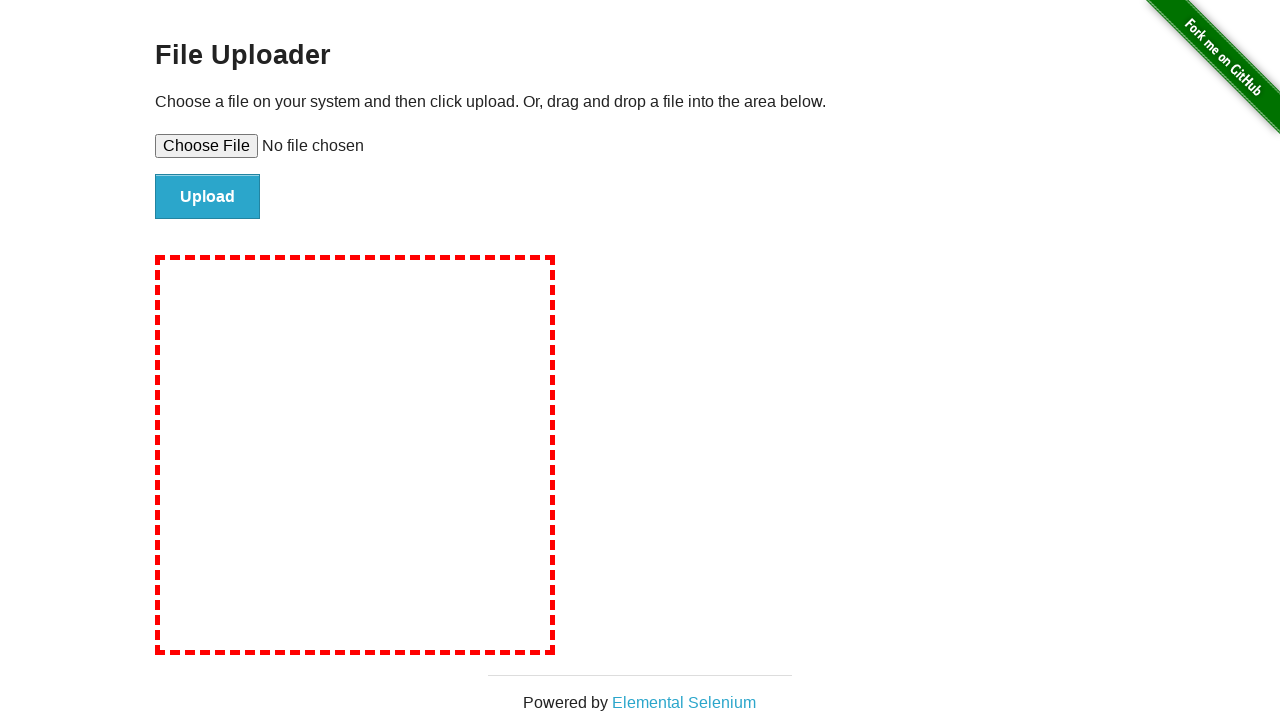

File upload page loaded and file-upload input selector is visible
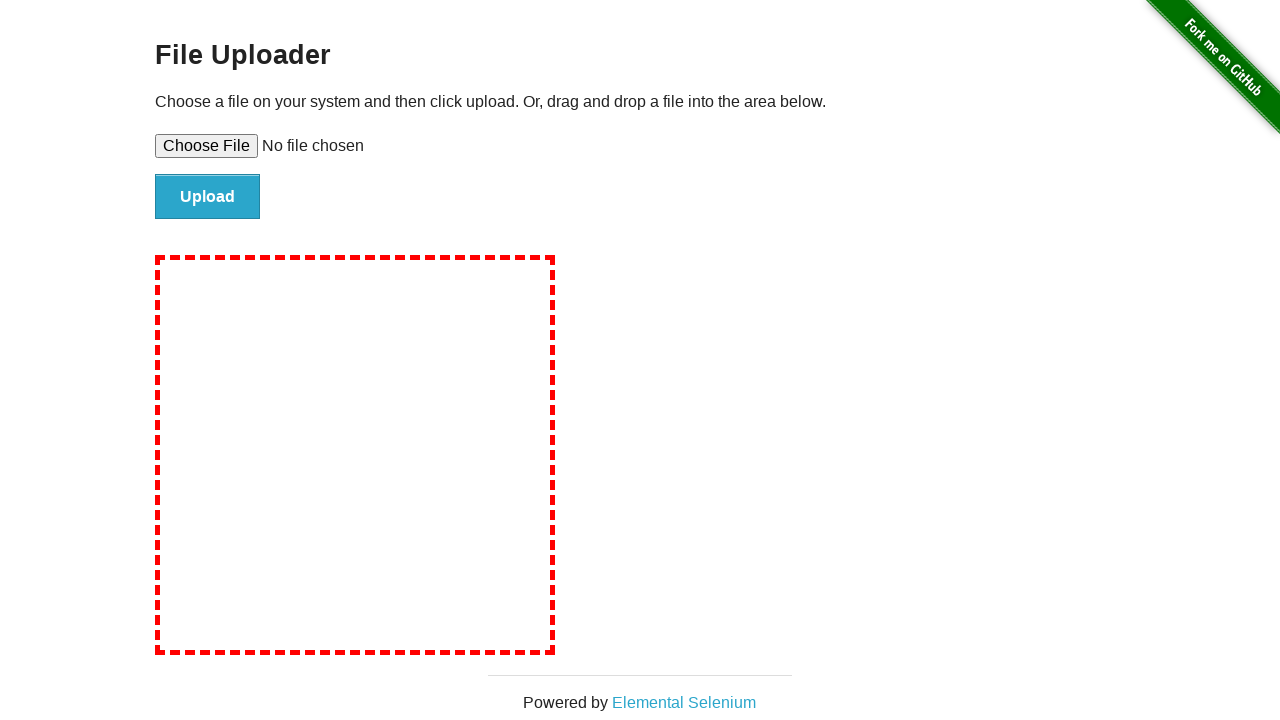

Selected test file for upload
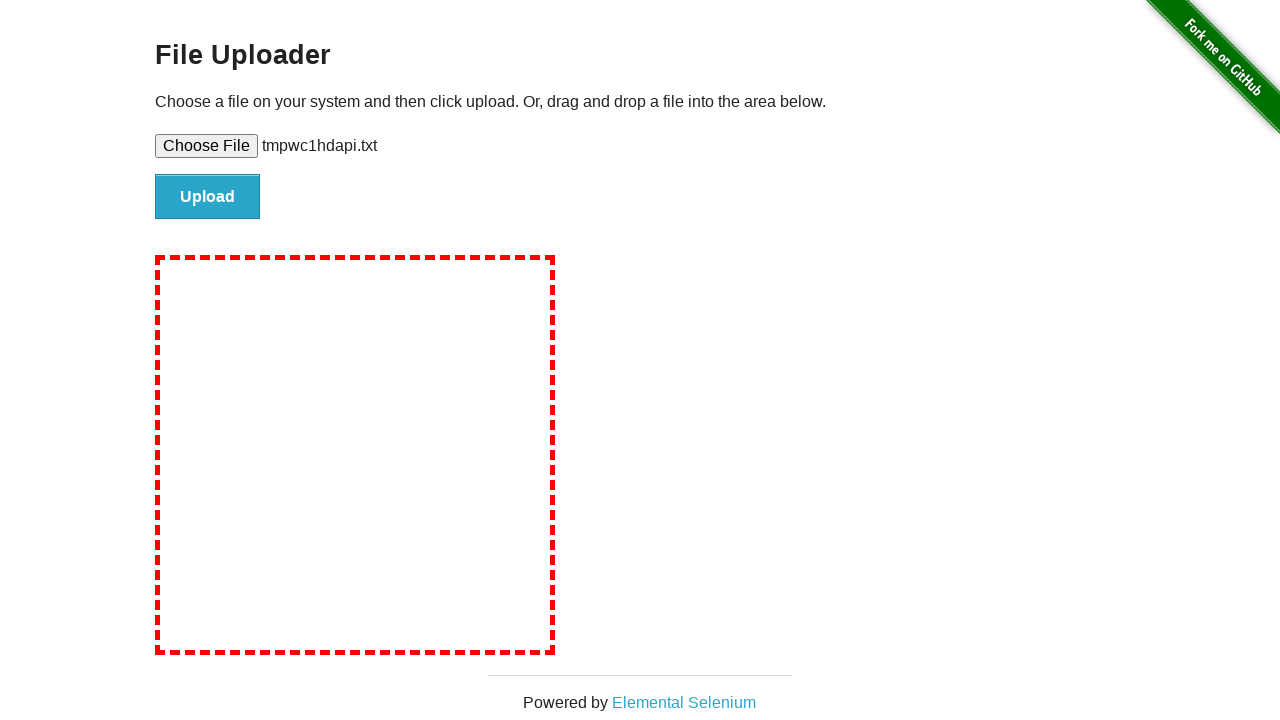

Clicked submit button to upload file at (208, 197) on #file-submit
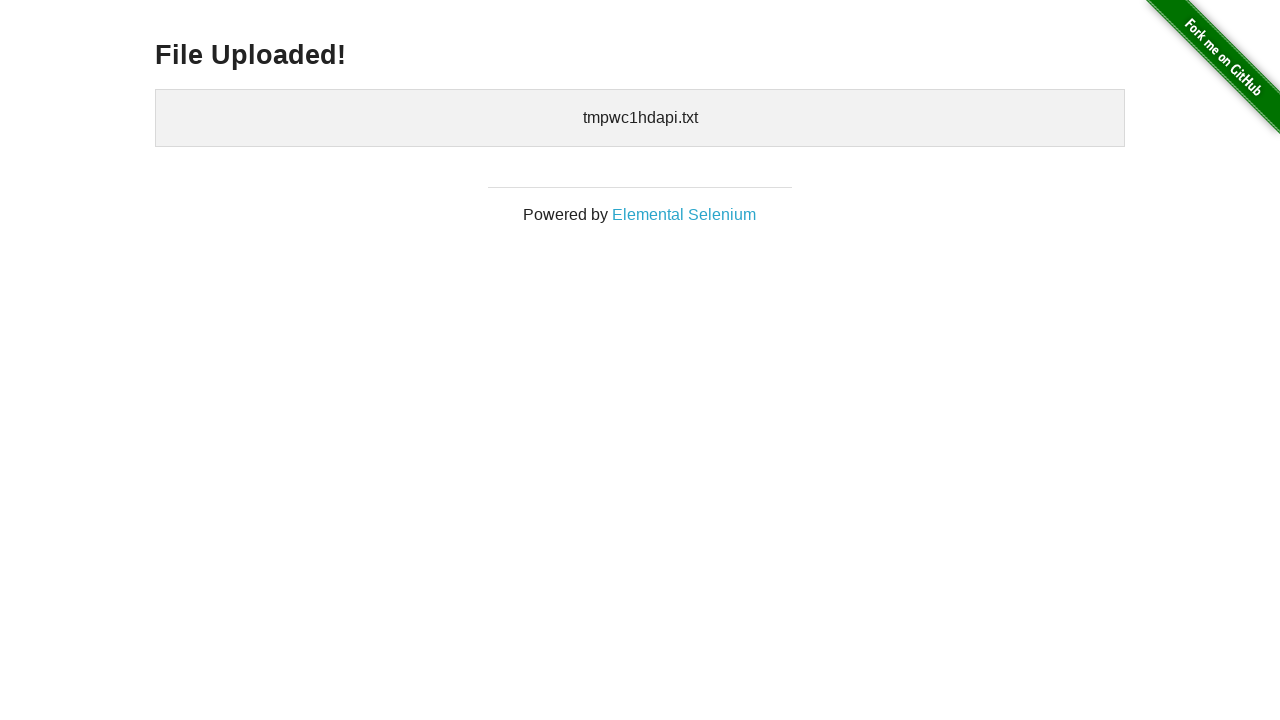

Upload success page loaded
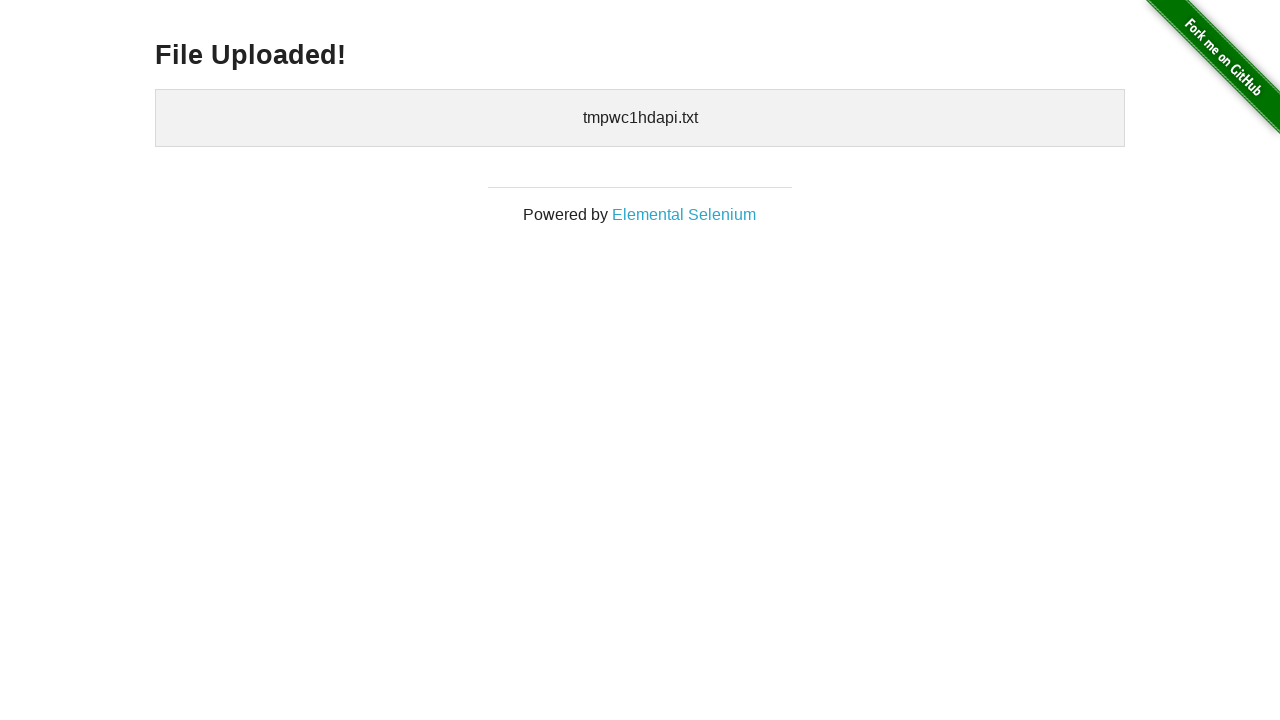

Verified 'File Uploaded!' success message is displayed
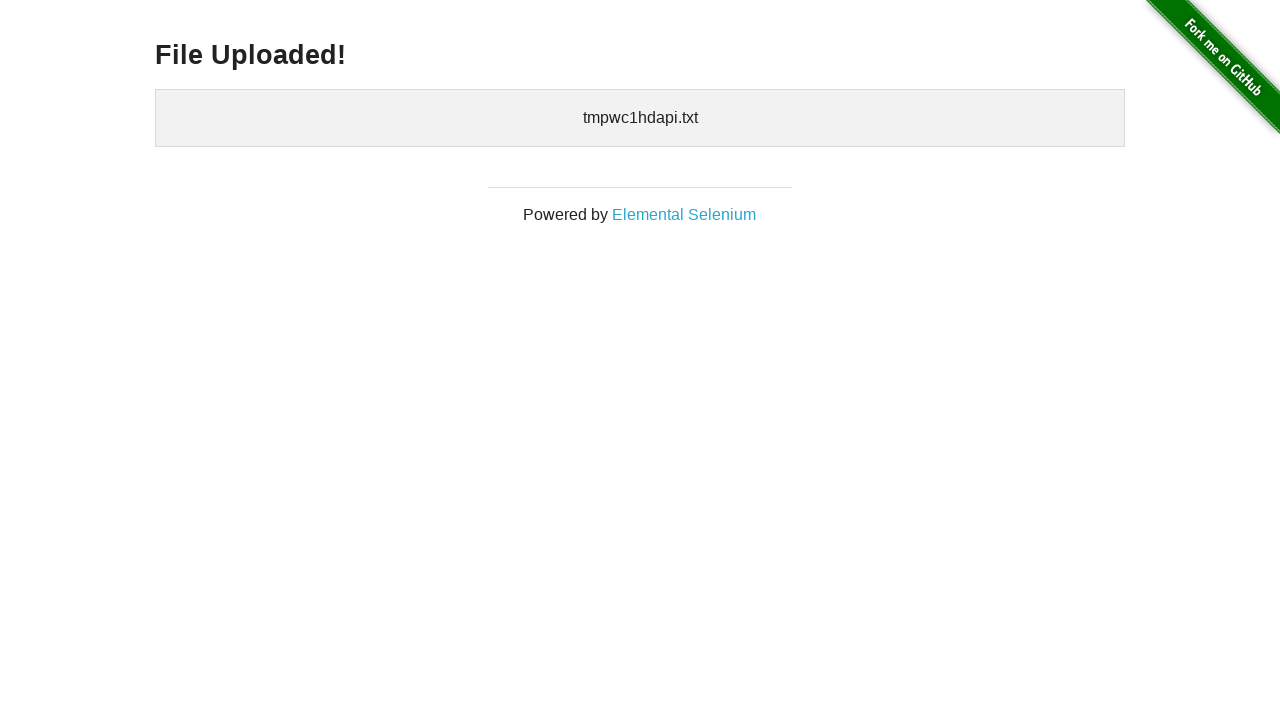

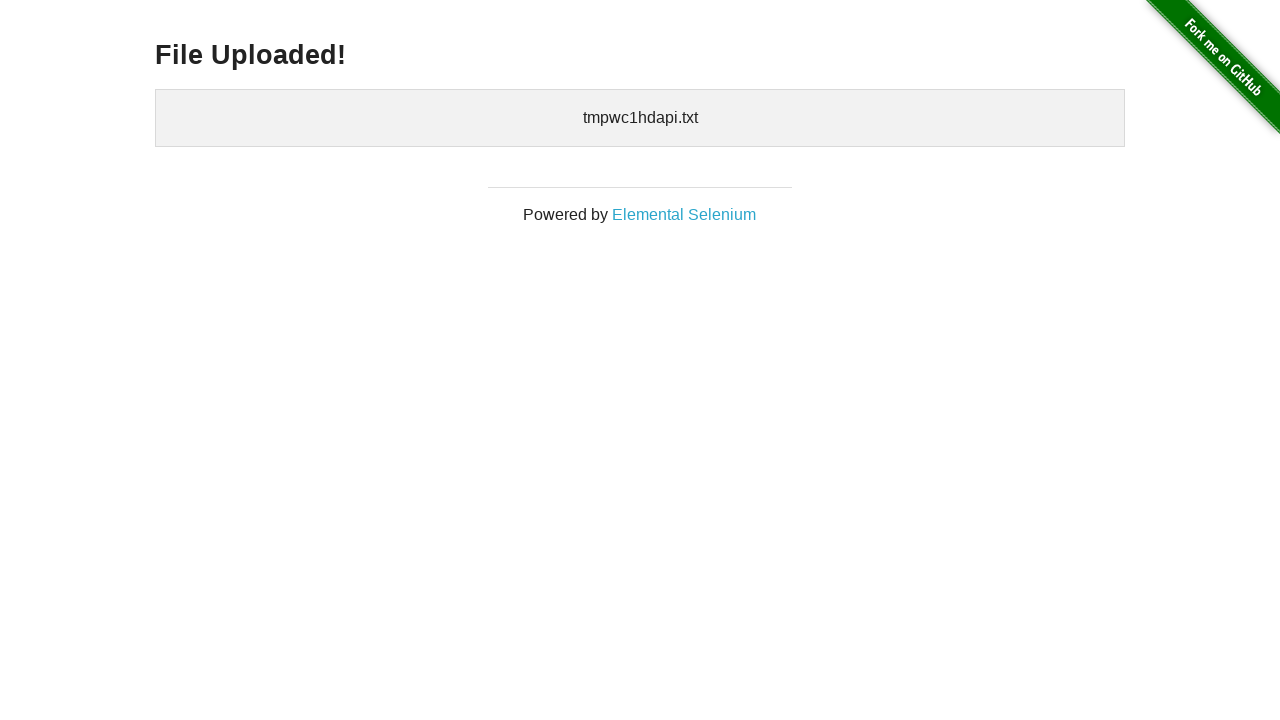